Navigates to Target's website and searches for an item using the search bar by entering a search term and pressing Enter.

Starting URL: https://www.target.com/c/order-pickup/-/N-ng0a0

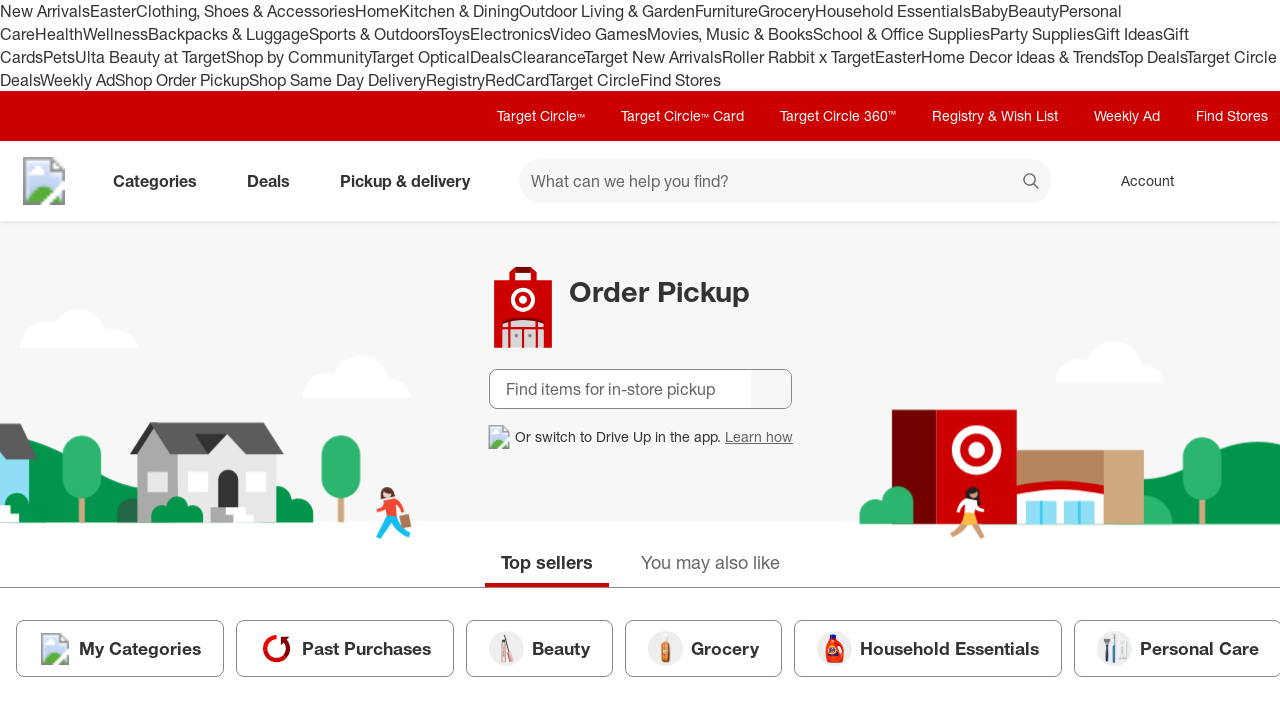

Filled search bar with 'kiwi fruit' on input
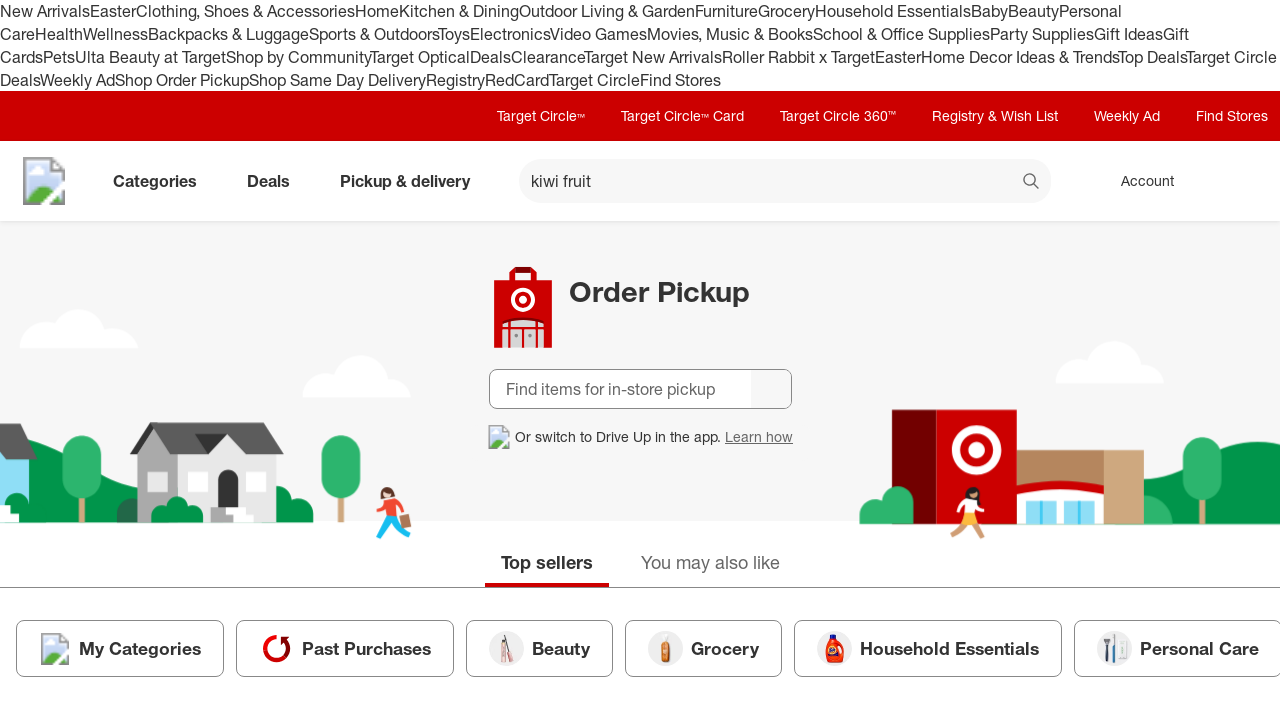

Pressed Enter to submit search on input
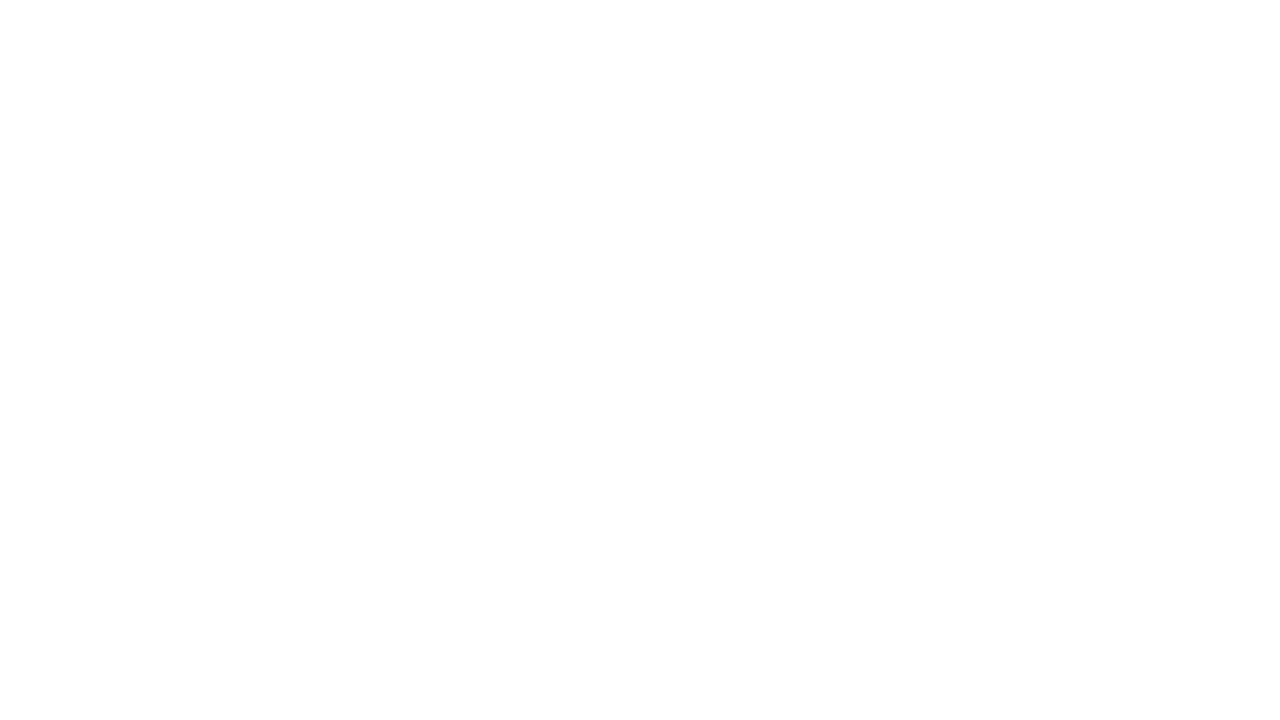

Search results loaded after network idle
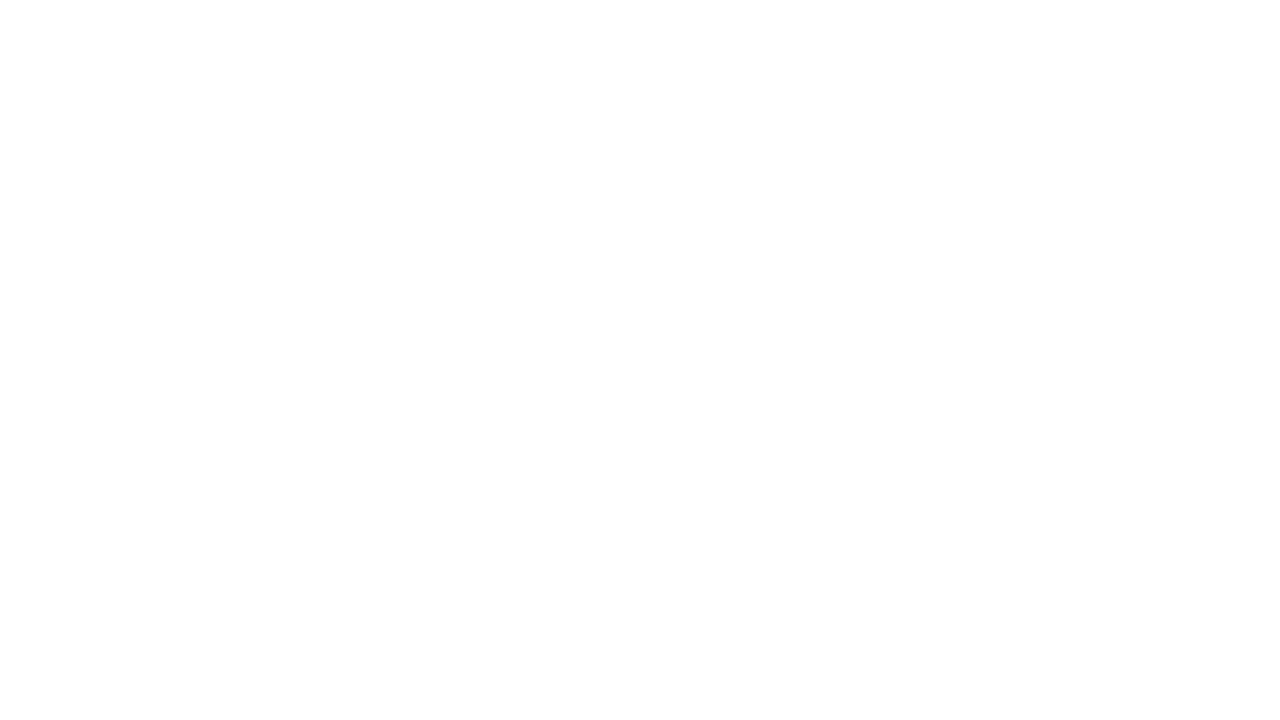

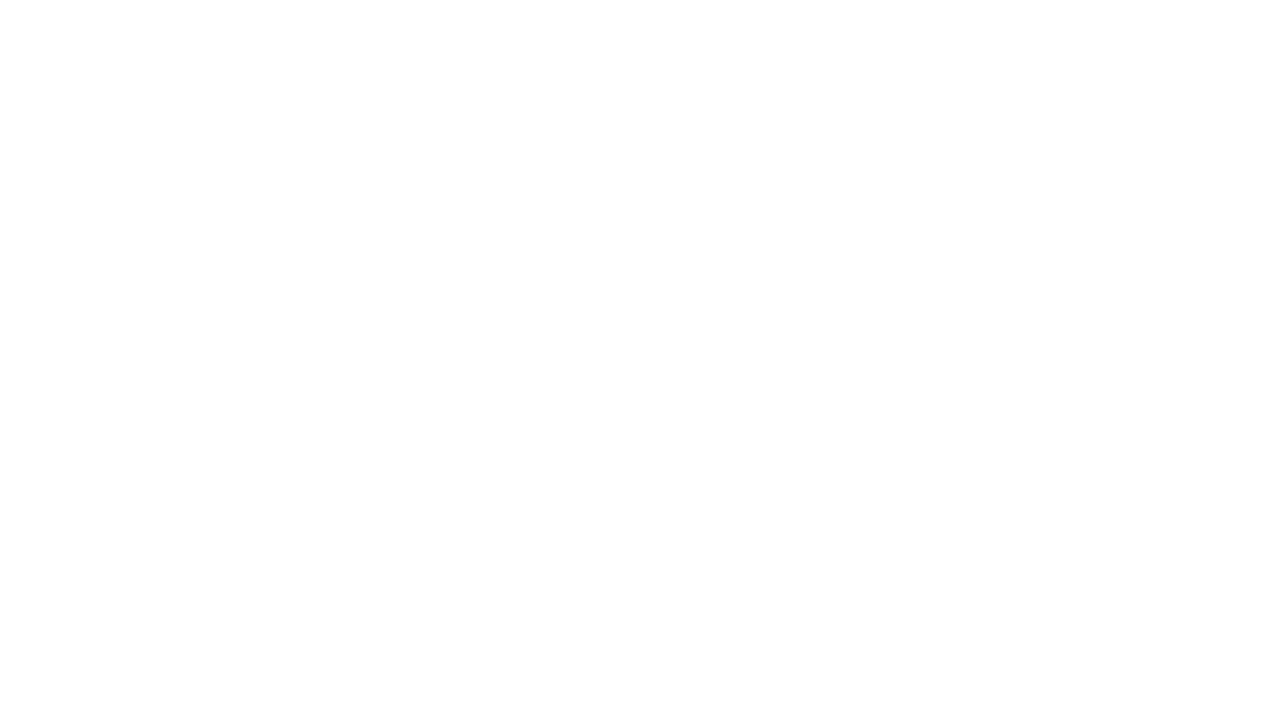